Tests form filling functionality on a scrollable page by entering name and date values

Starting URL: https://formy-project.herokuapp.com/scroll

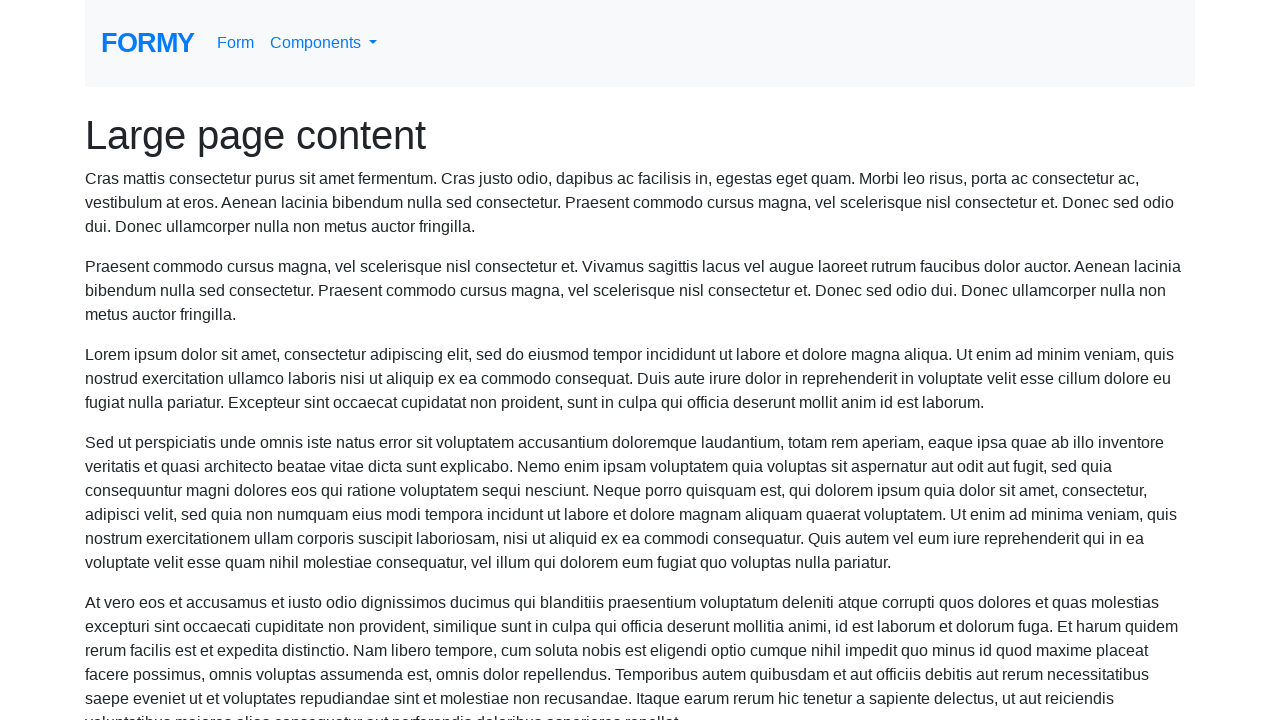

Scrolled name field into view
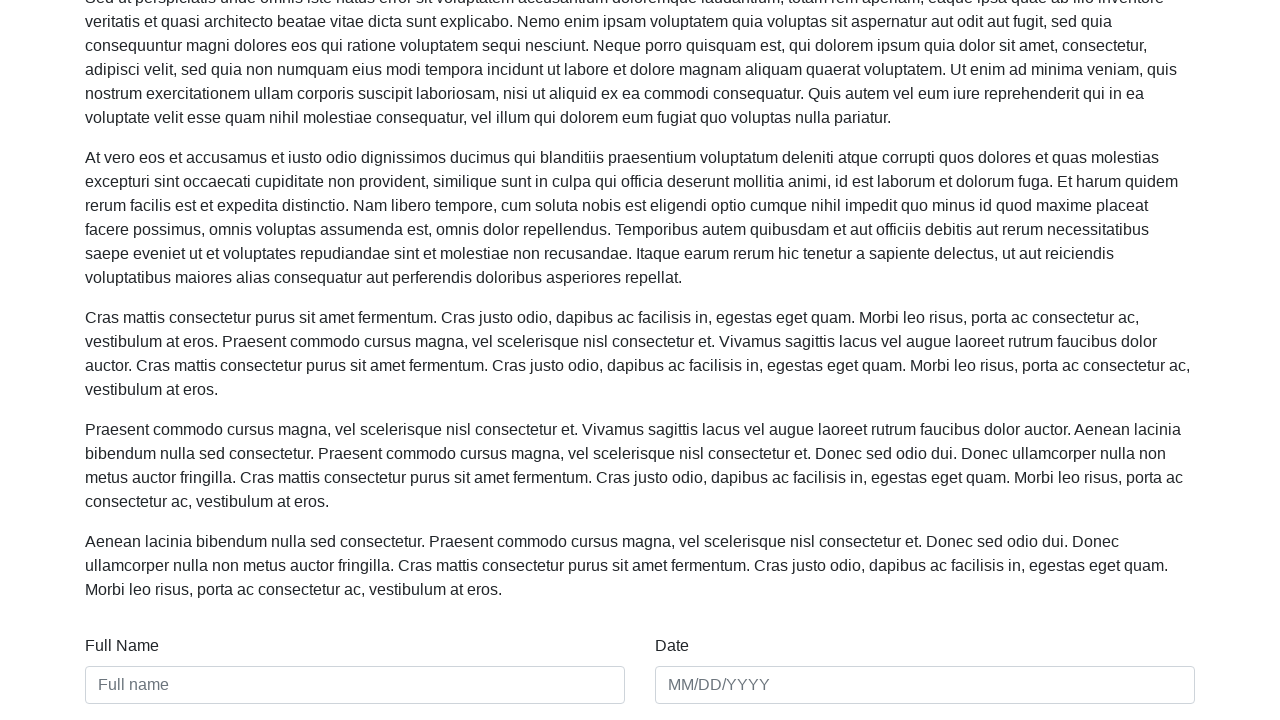

Filled name field with 'John Smith' on #name
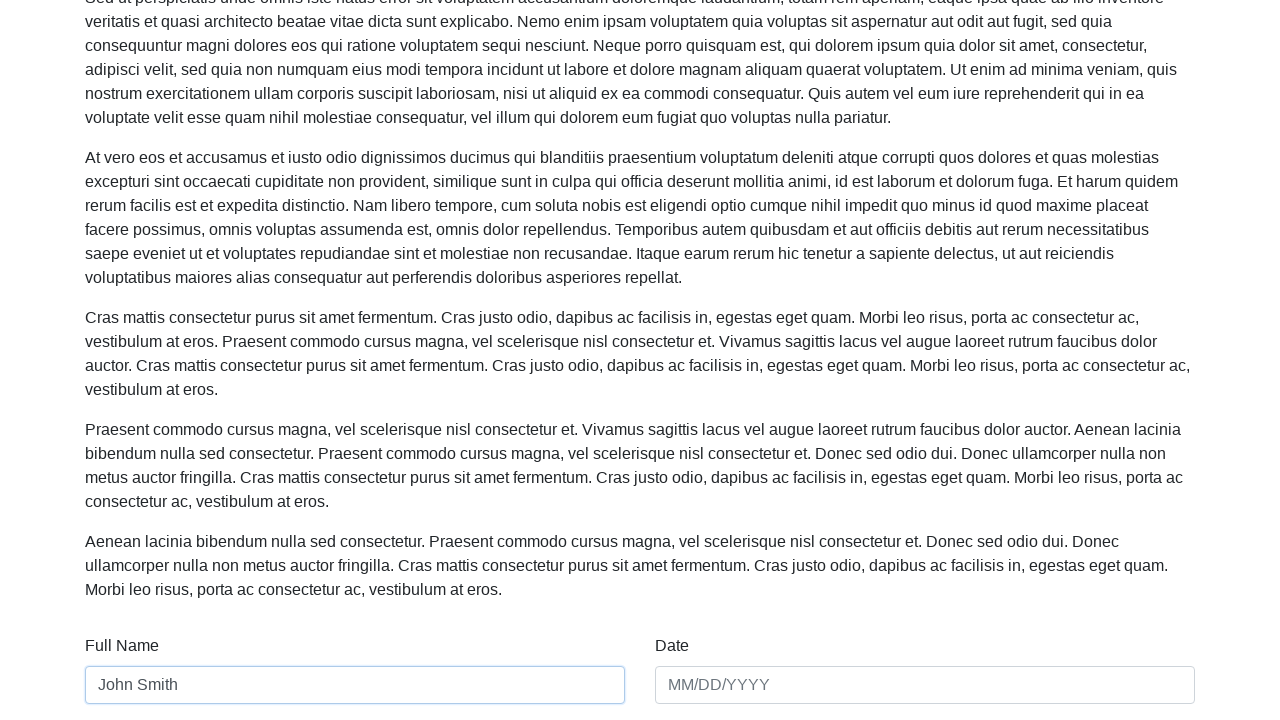

Scrolled date field into view
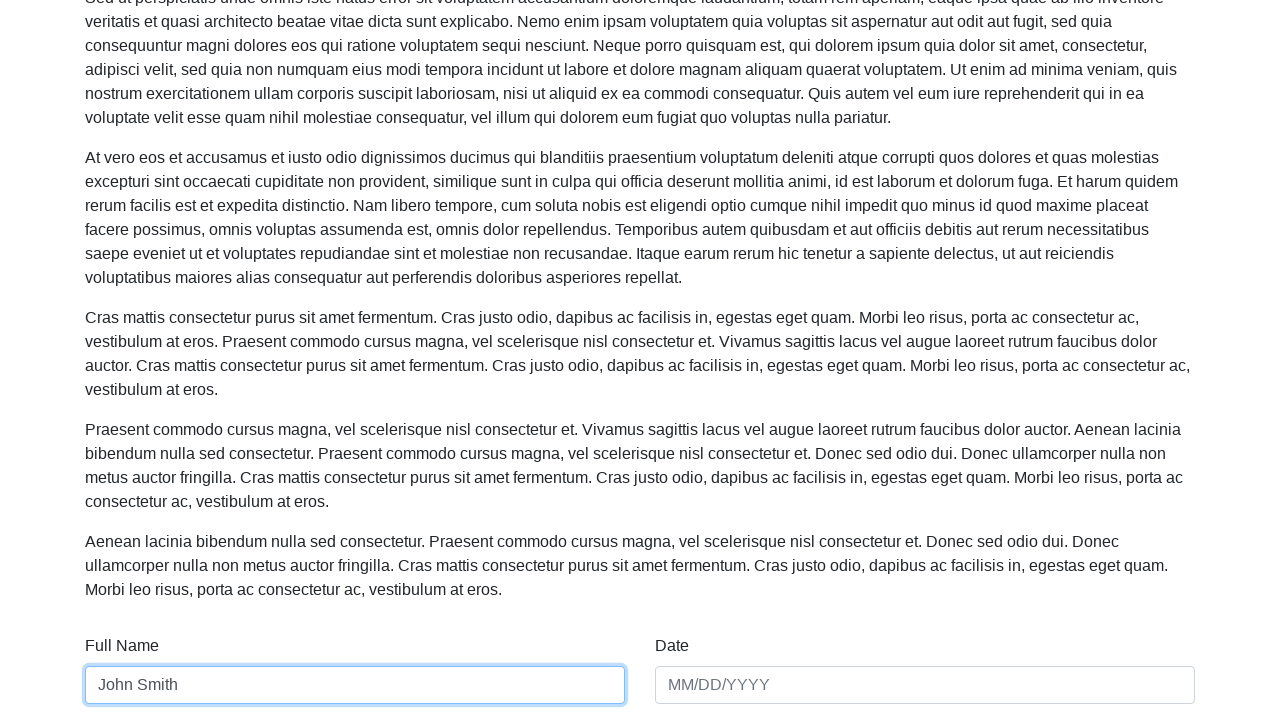

Filled date field with '12/15/2023' on #date
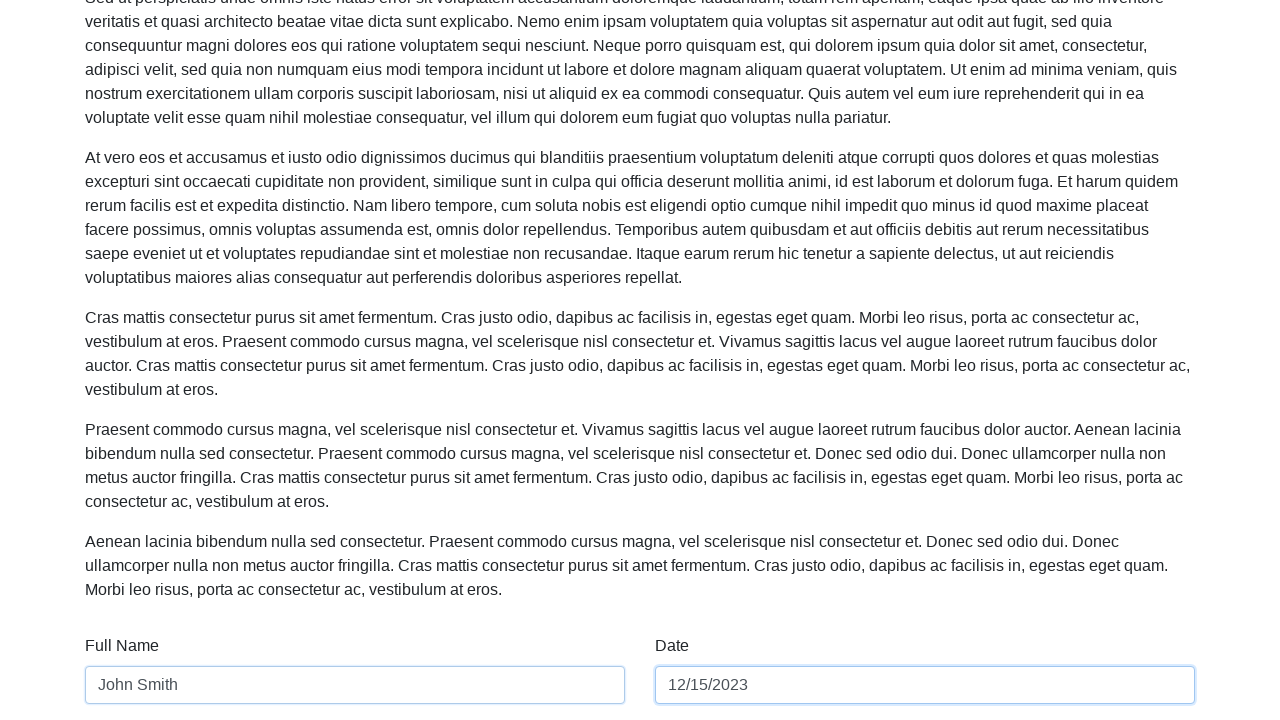

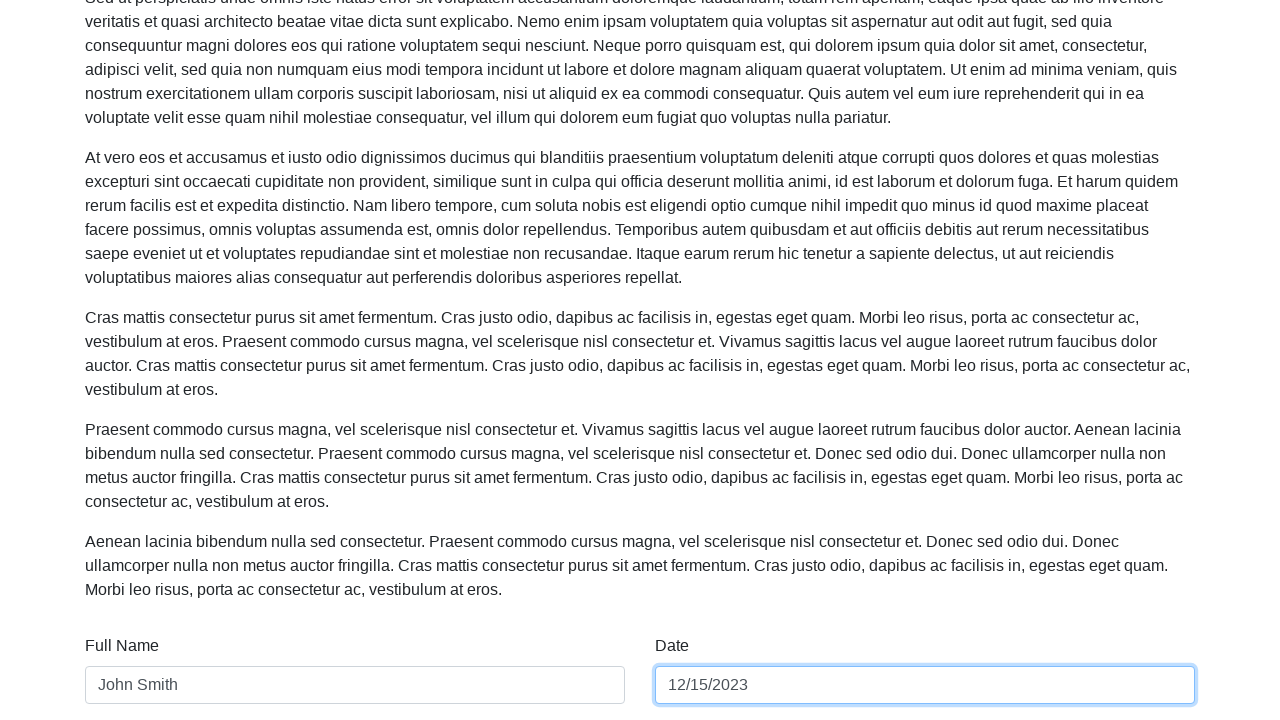